Navigates to a registration page, clicks the "About Us" link, and verifies the page title changes accordingly

Starting URL: https://naveenautomationlabs.com/opencart/index.php?route=account/register

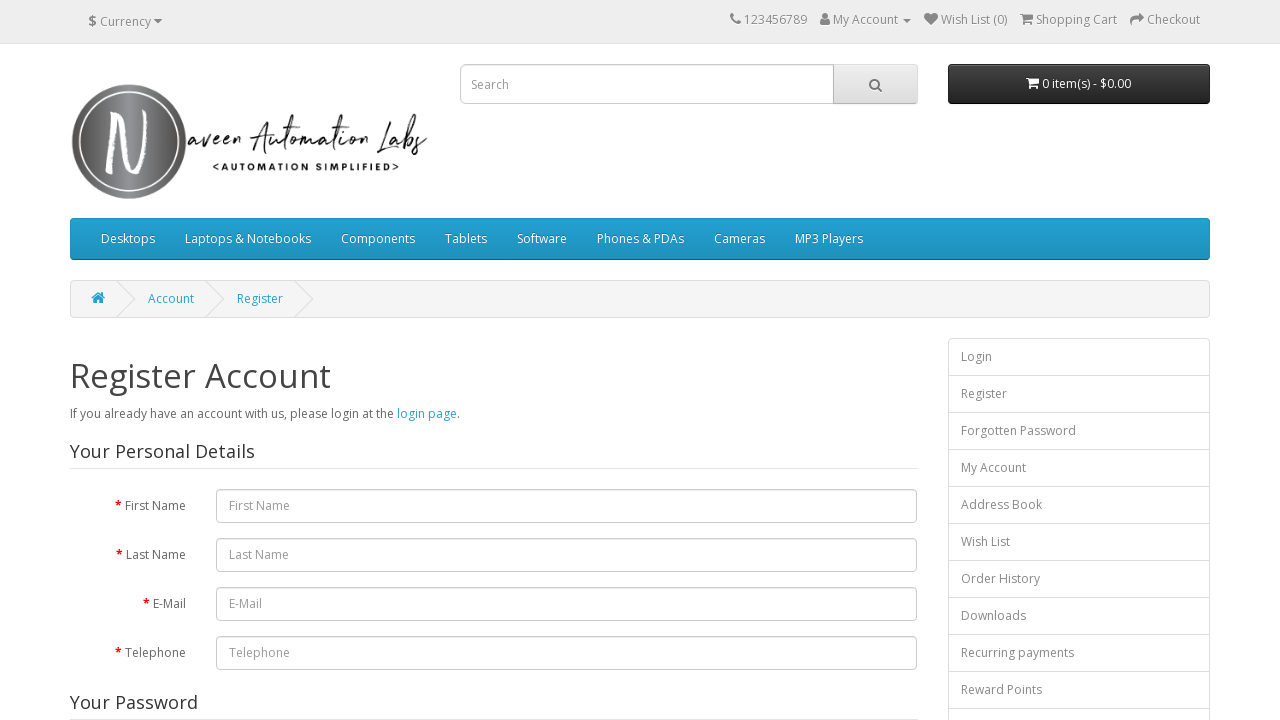

Clicked on 'About Us' link at (96, 549) on a:text('About Us')
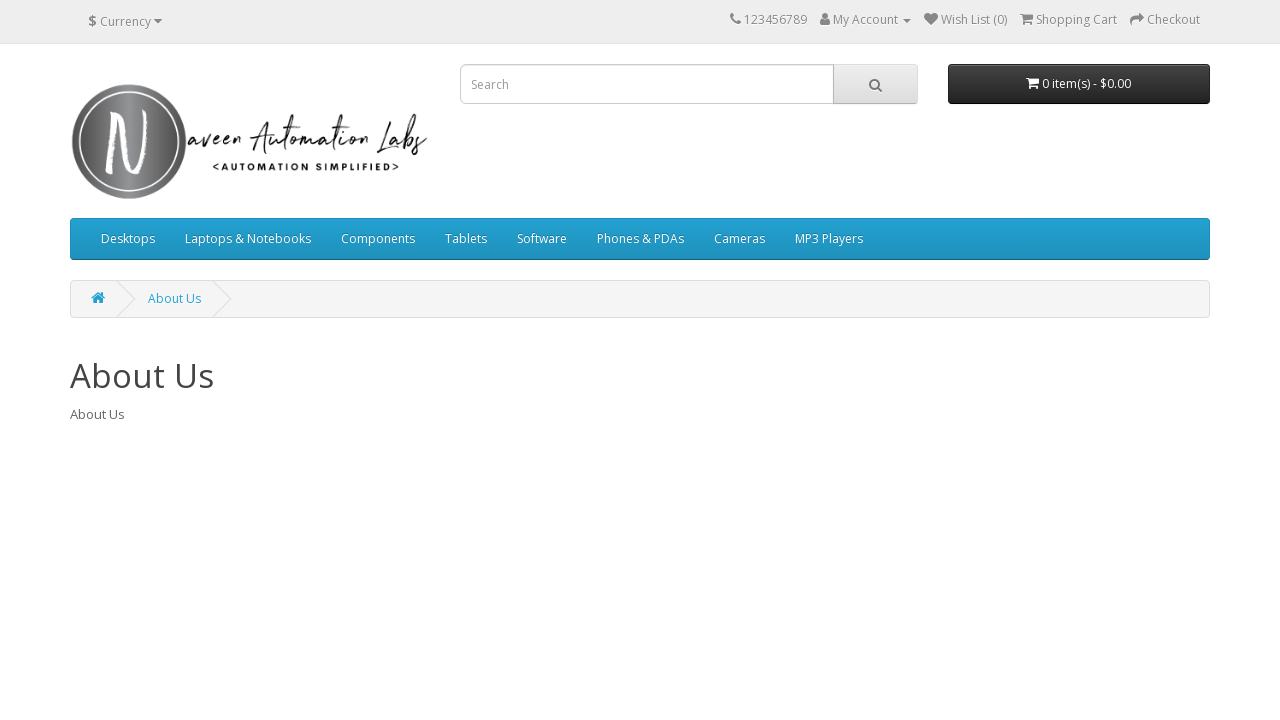

Page title changed to include 'About Us'
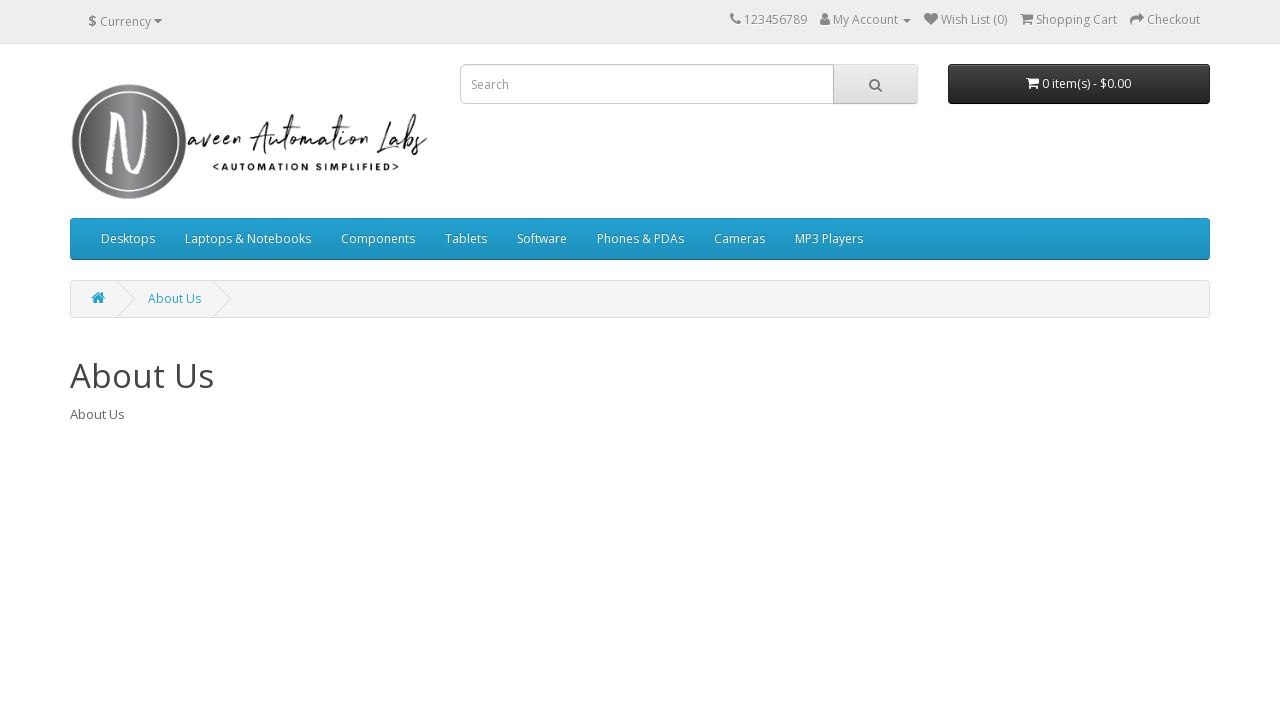

About Us h1 heading is present on the page
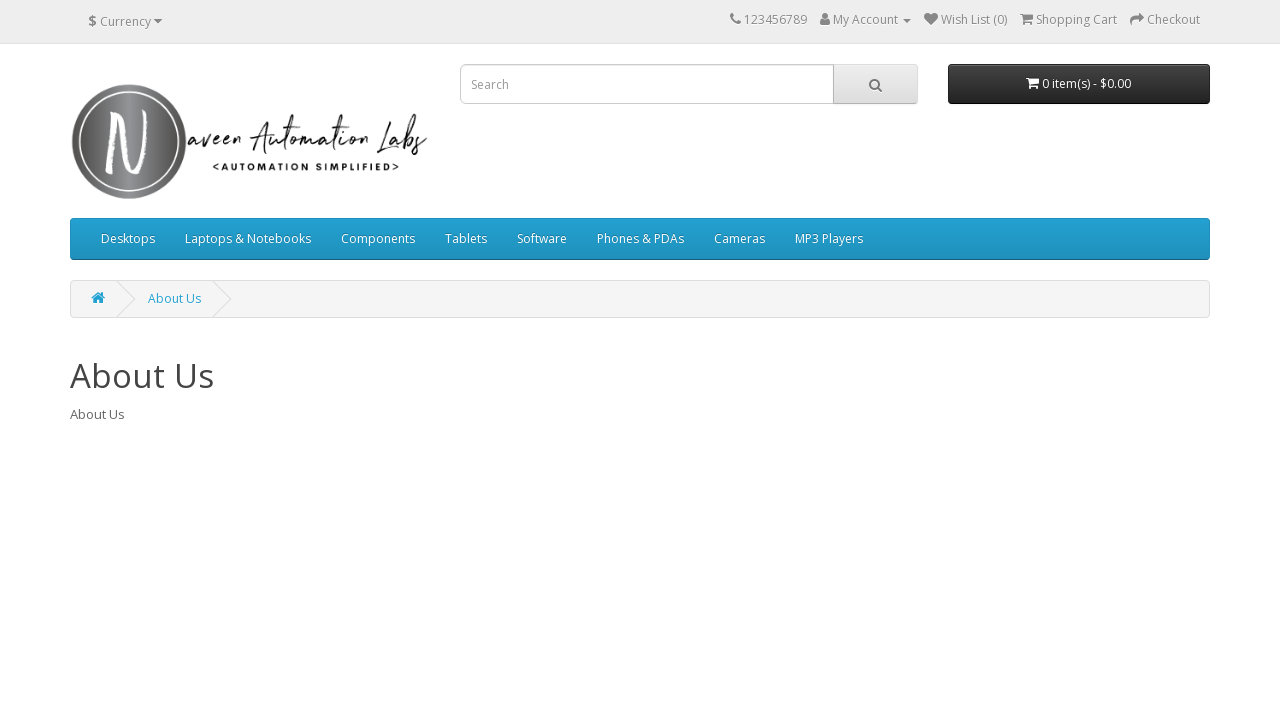

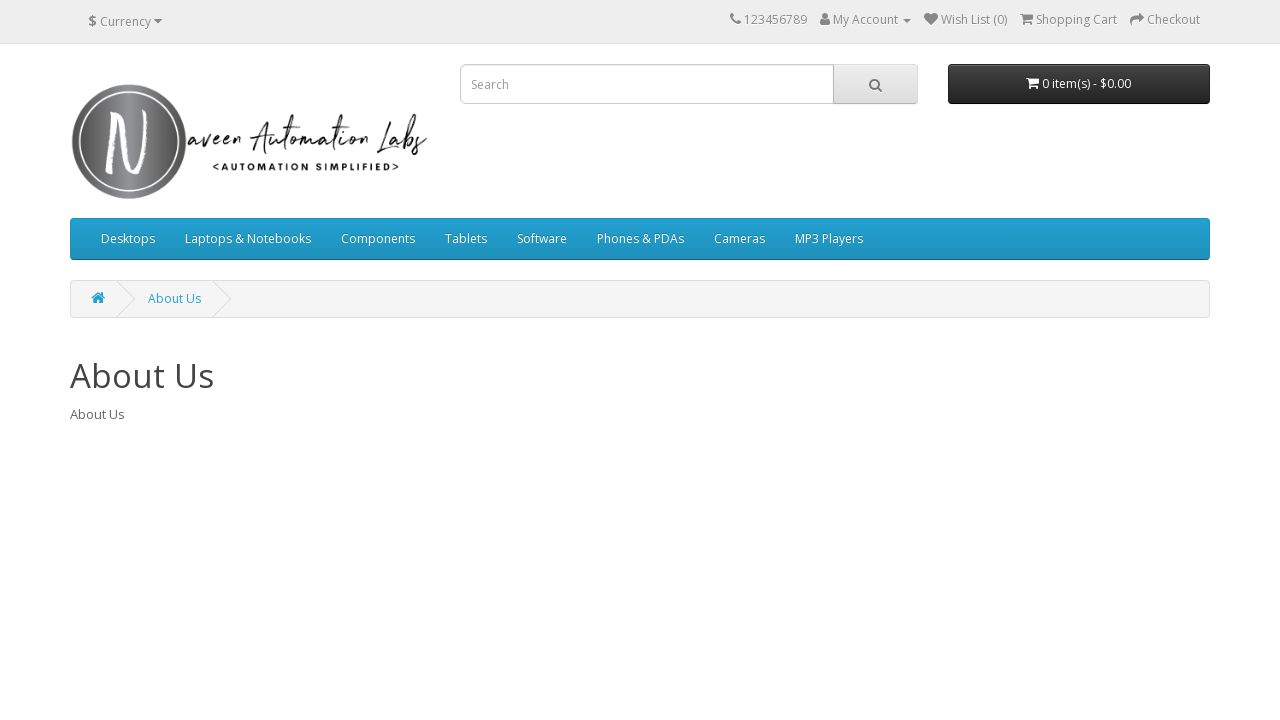